Navigates to the homepage and verifies the page title matches the expected value "Home - Teamatical"

Starting URL: https://www.teamatical.com

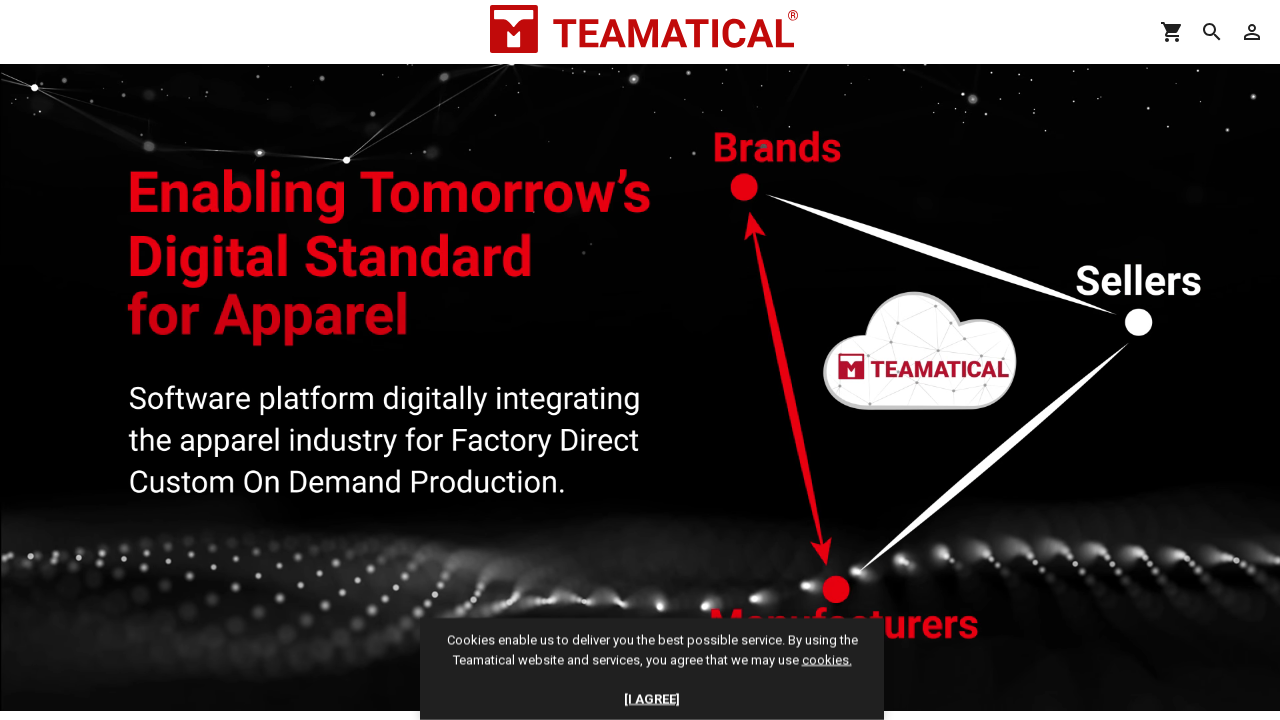

Verified page title matches 'Home - Teamatical'
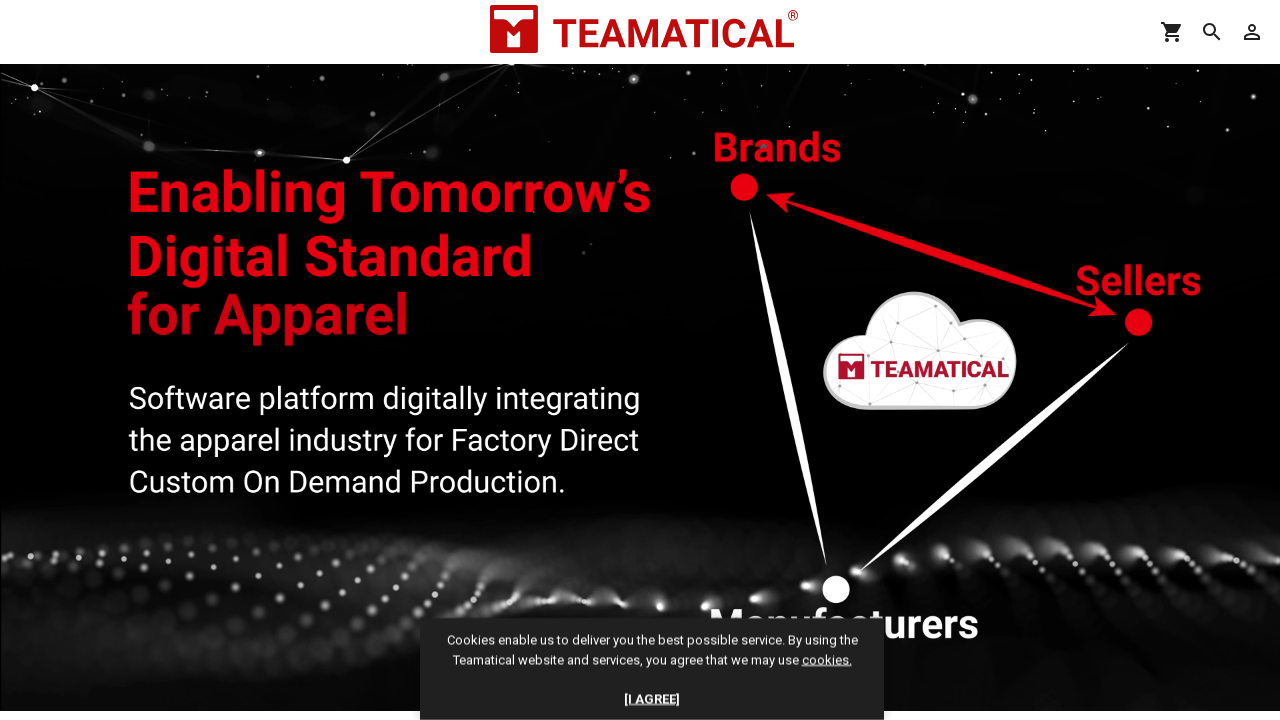

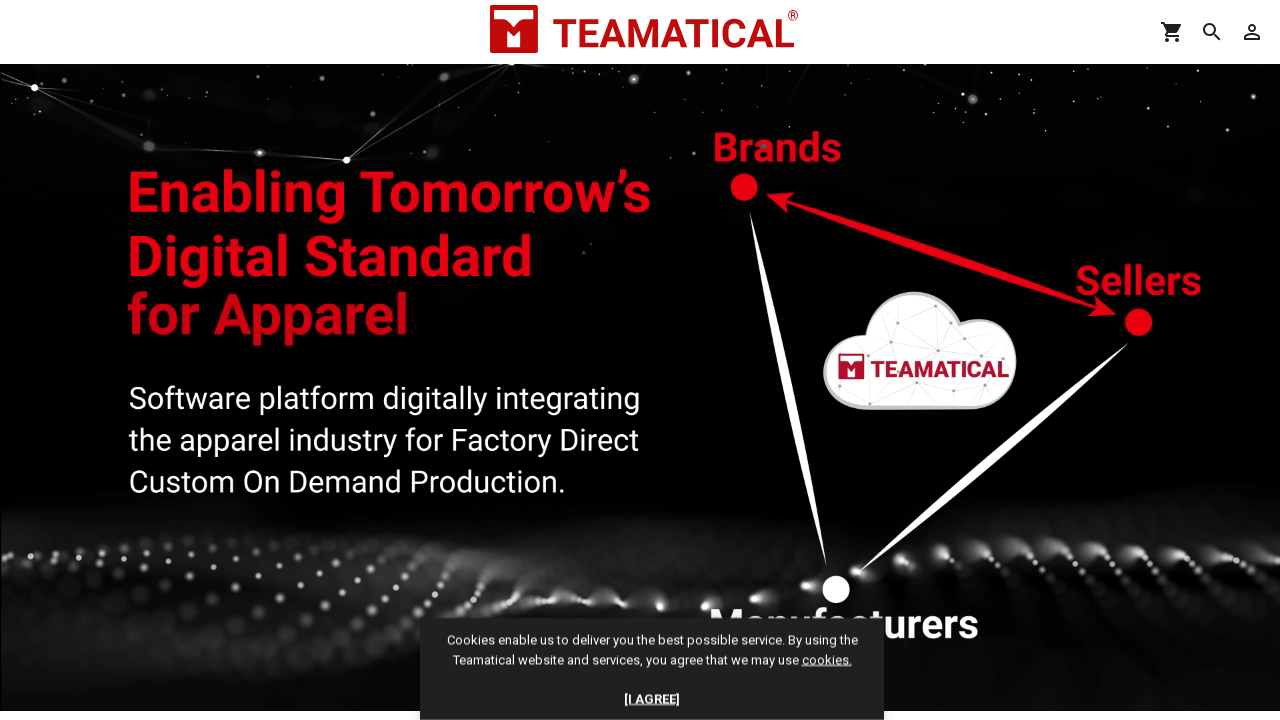